Navigates to Booking.com and clicks the Search button

Starting URL: https://www.booking.com

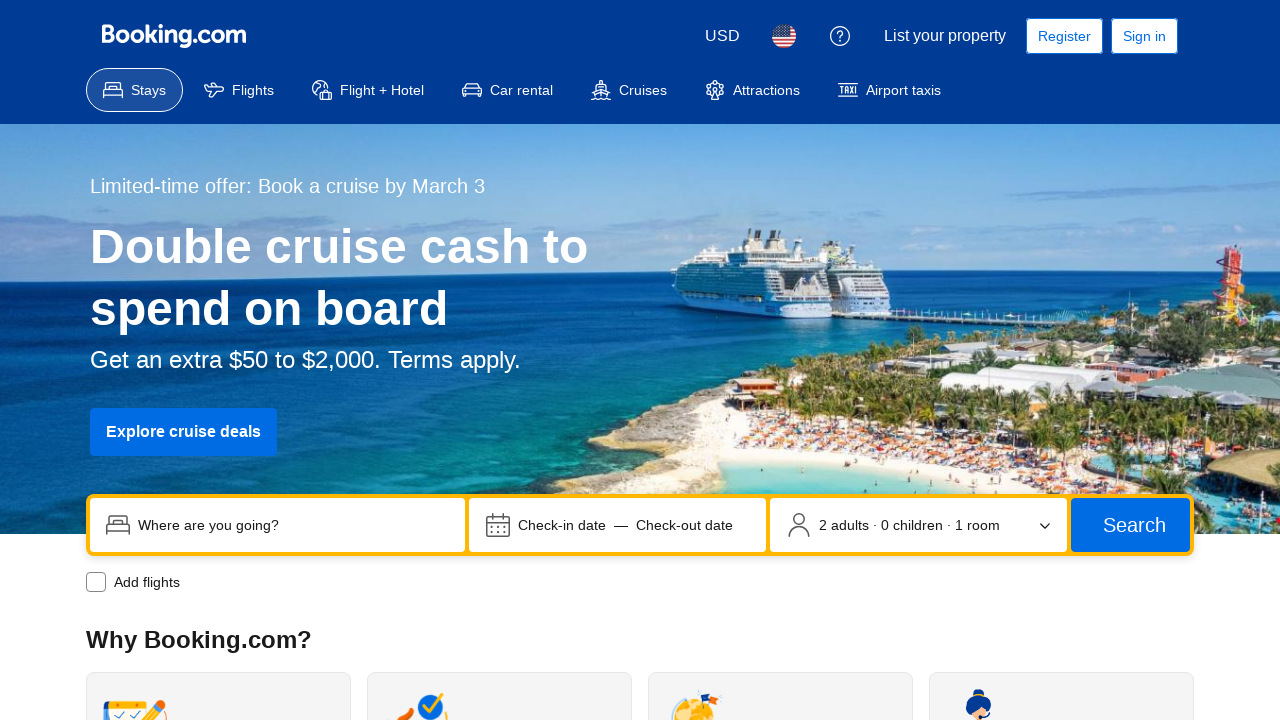

Navigated to https://www.booking.com
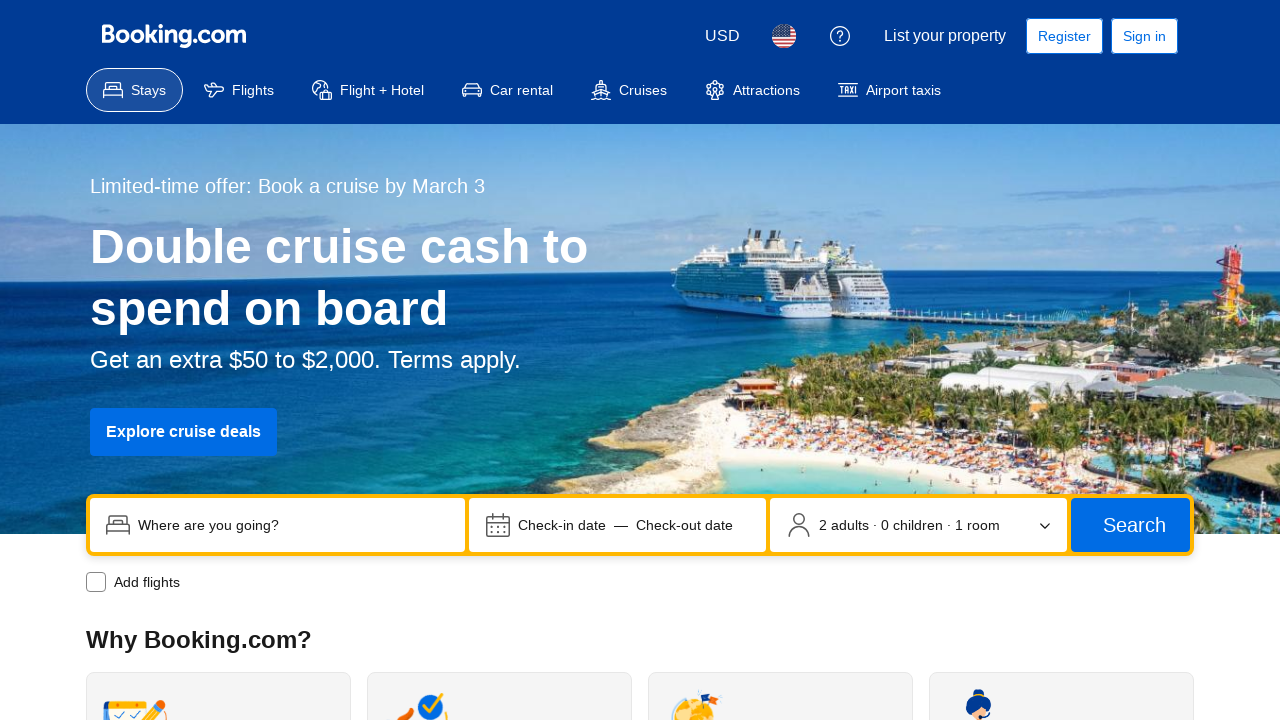

Clicked the Search button at (1134, 525) on (//span[contains(text(), 'Search')])[1]
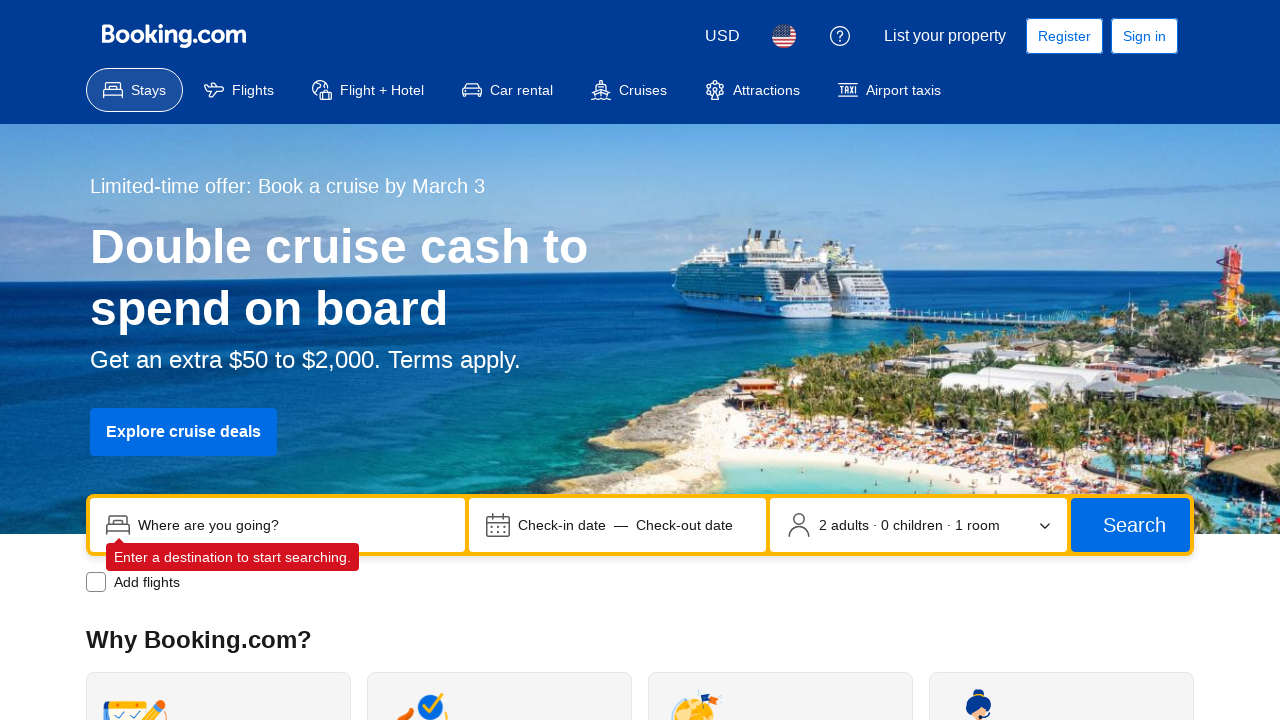

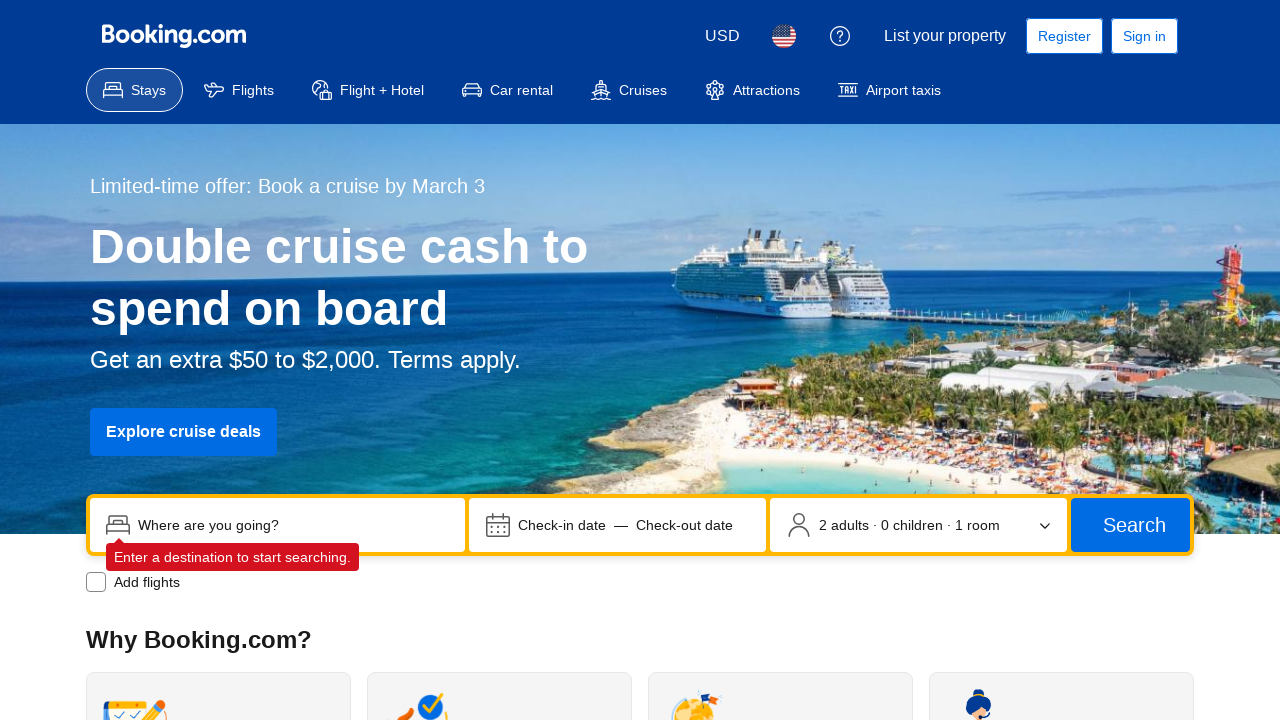